Tests double-click functionality on W3Schools demo page by entering text in one field, double-clicking a copy button, and verifying the text is copied to a second field

Starting URL: https://www.w3schools.com/tags/tryit.asp?filename=tryhtml5_ev_ondblclick3

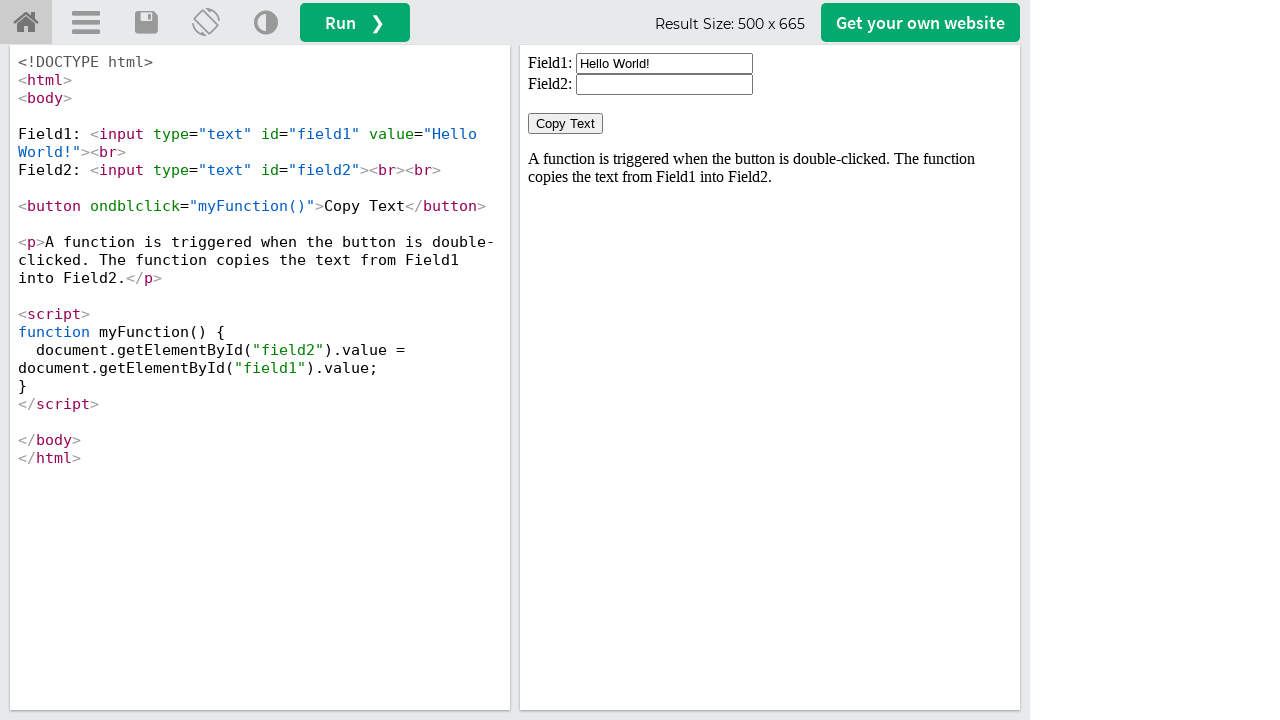

Waited for iframe body to load
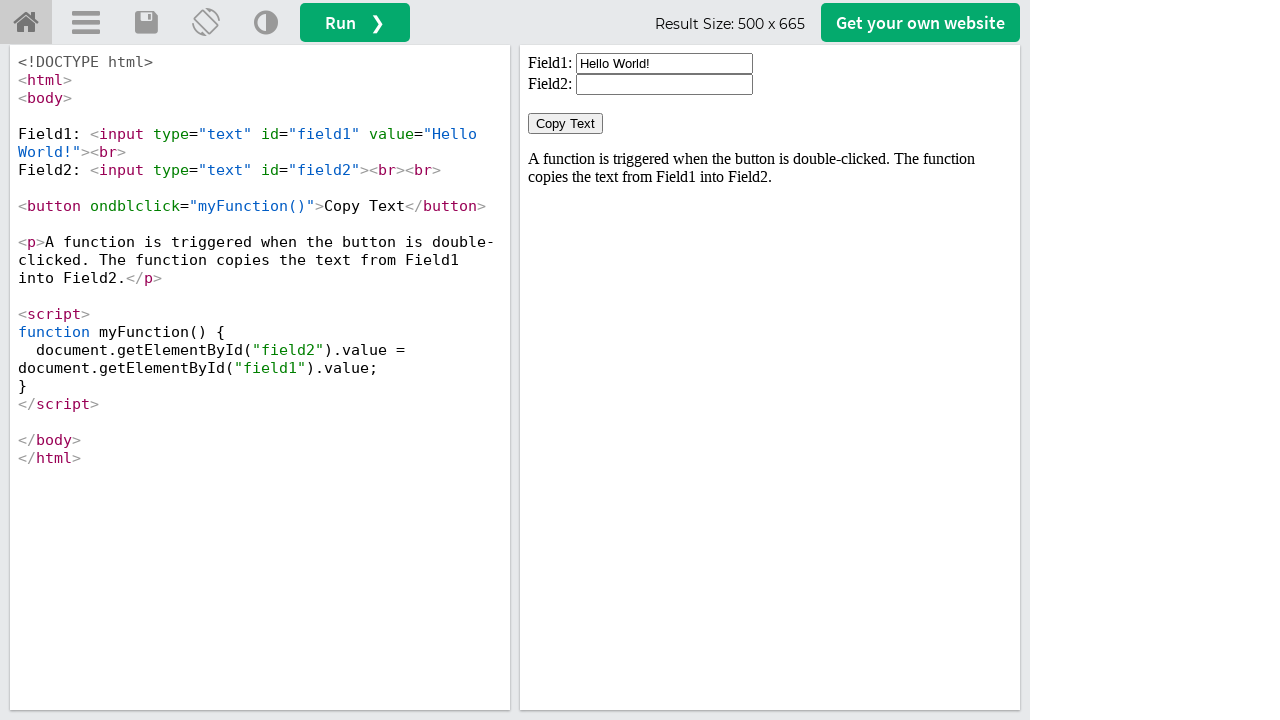

Located iframe element
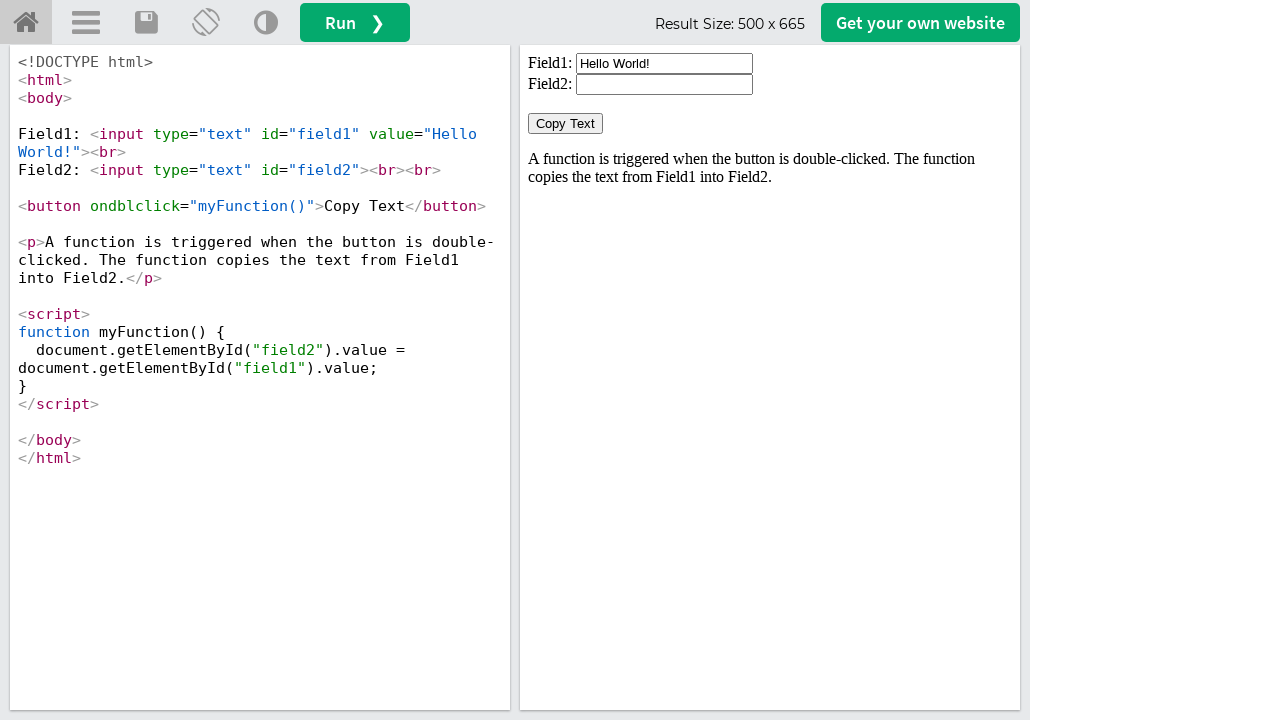

Cleared field1 input on #iframeResult >> internal:control=enter-frame >> xpath=//input[@id='field1']
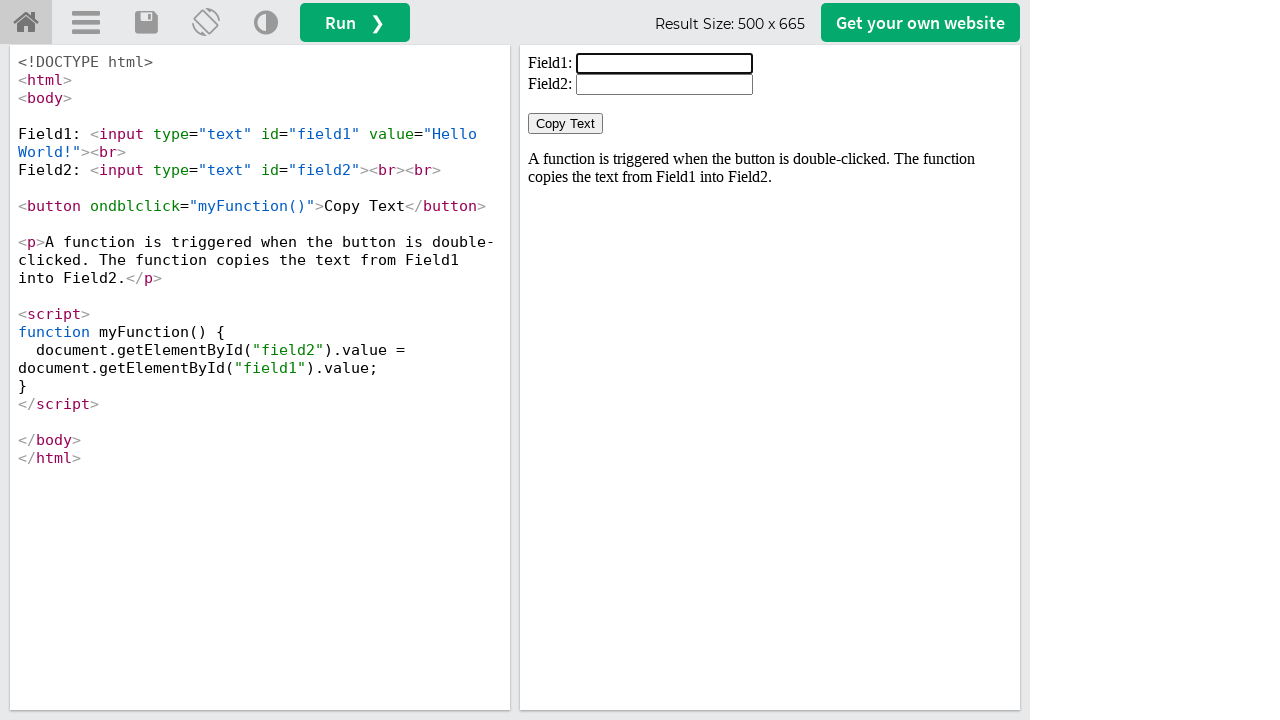

Filled field1 with 'WELCOME' text on #iframeResult >> internal:control=enter-frame >> xpath=//input[@id='field1']
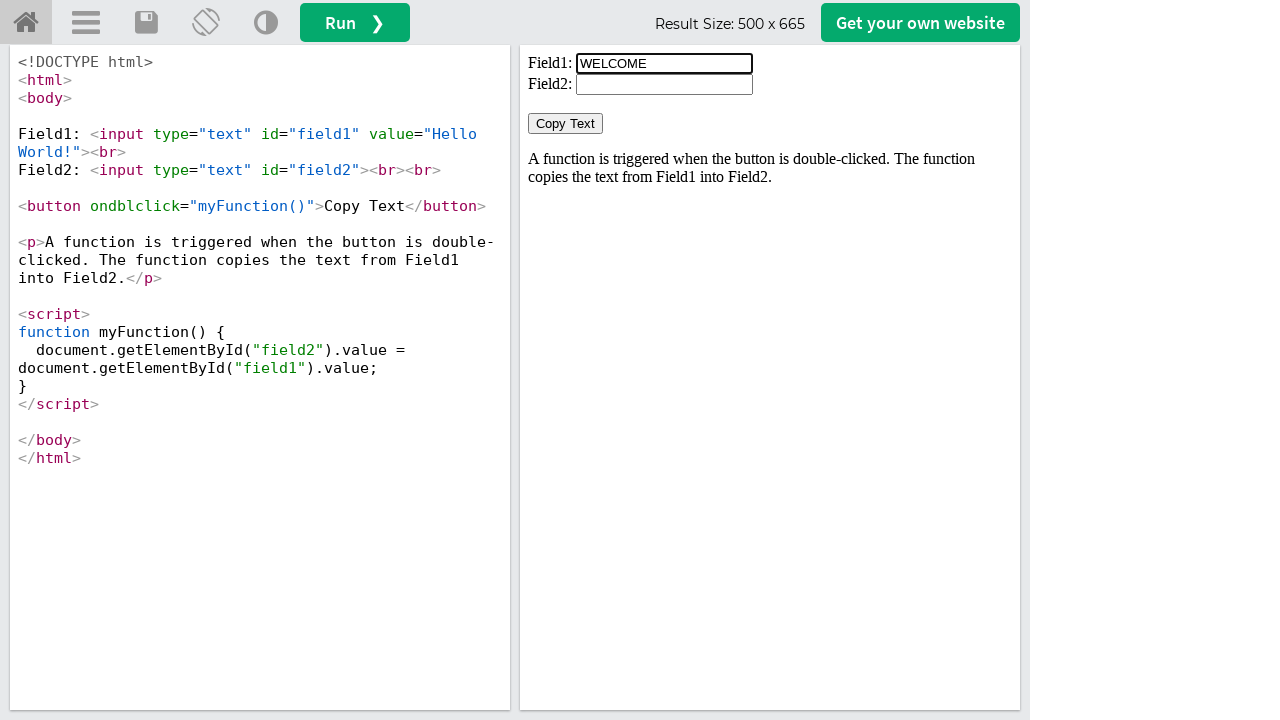

Double-clicked the Copy Text button at (566, 124) on #iframeResult >> internal:control=enter-frame >> xpath=//button[normalize-space(
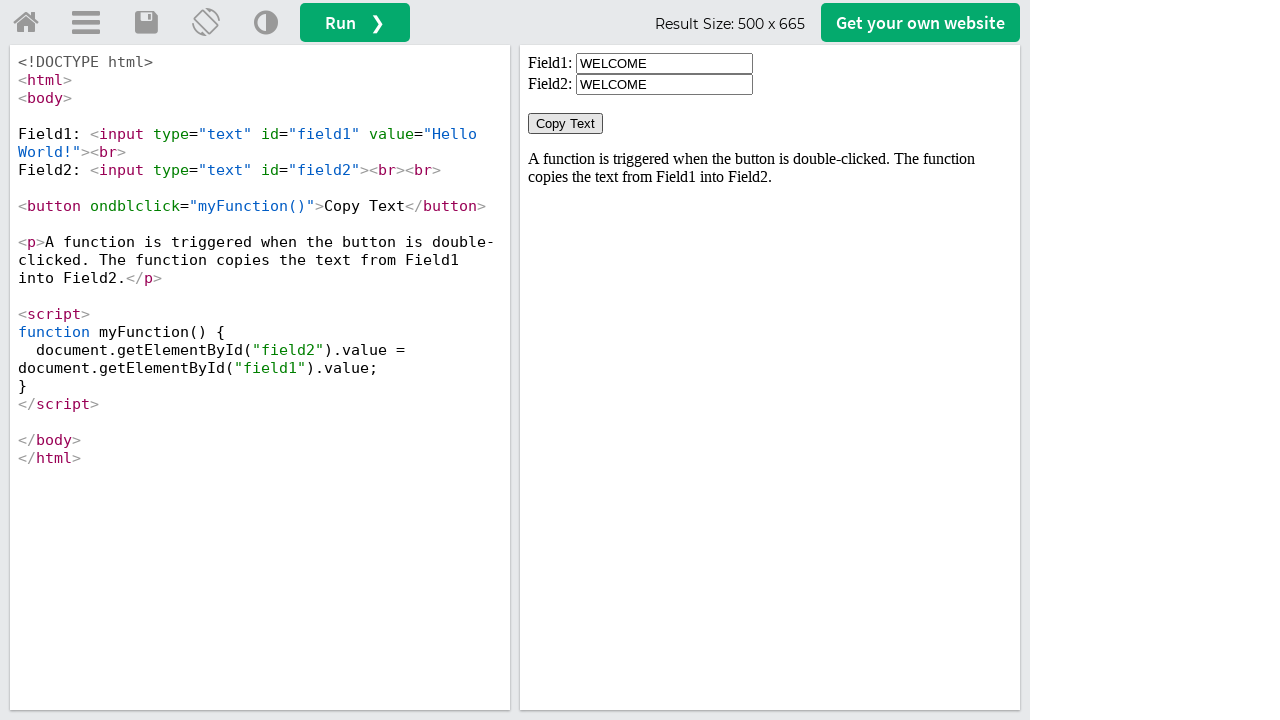

Waited 500ms for copy action to complete
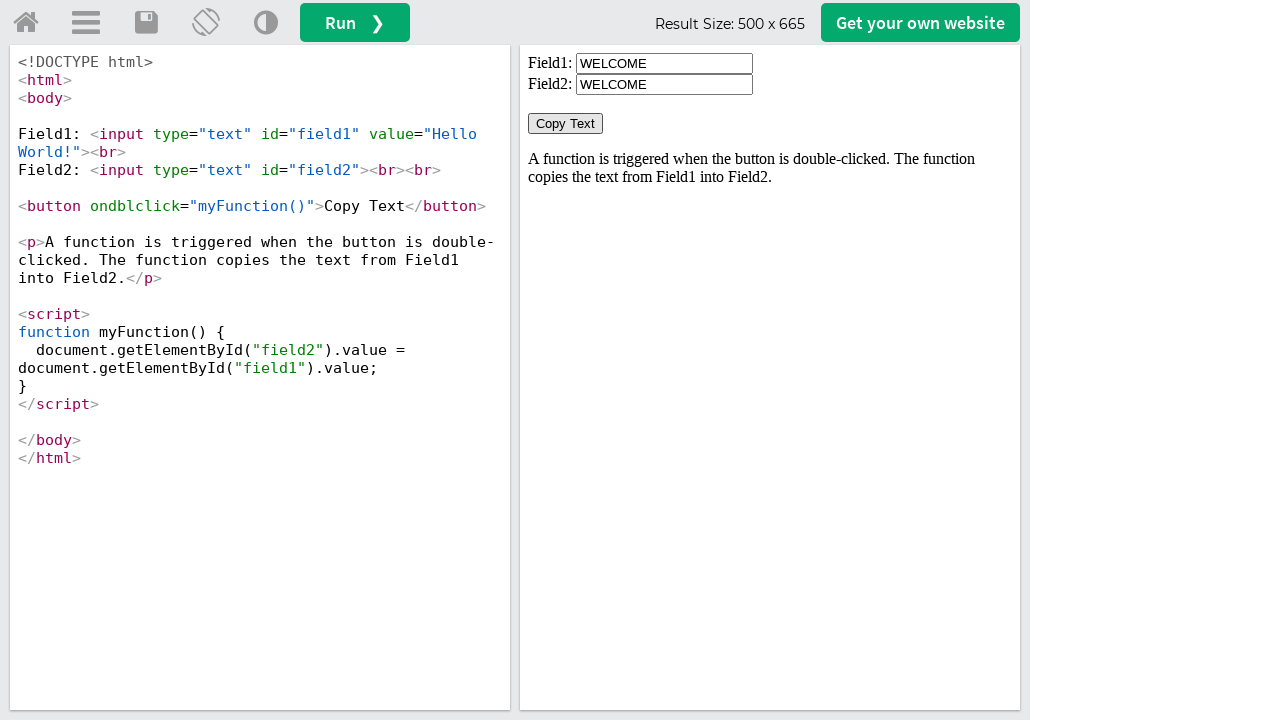

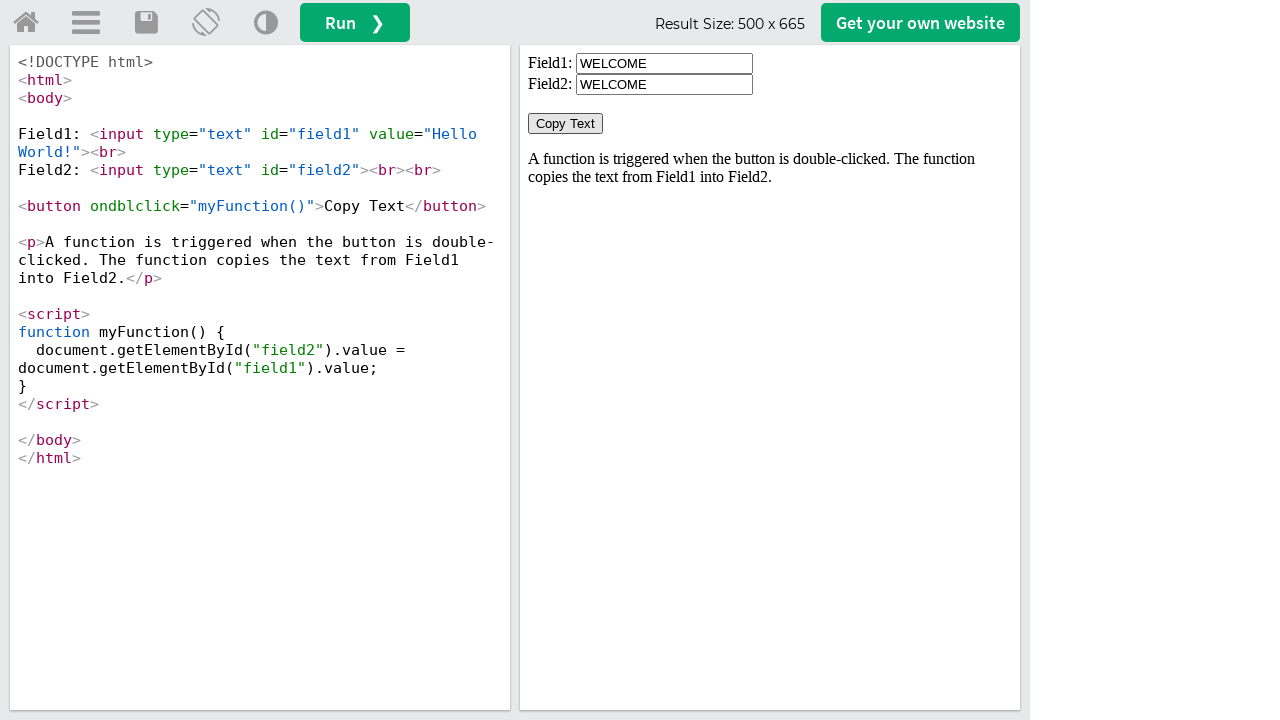